Tests window switching functionality by clicking a link that opens a new window, verifying content in both windows, and switching between them.

Starting URL: https://the-internet.herokuapp.com/windows

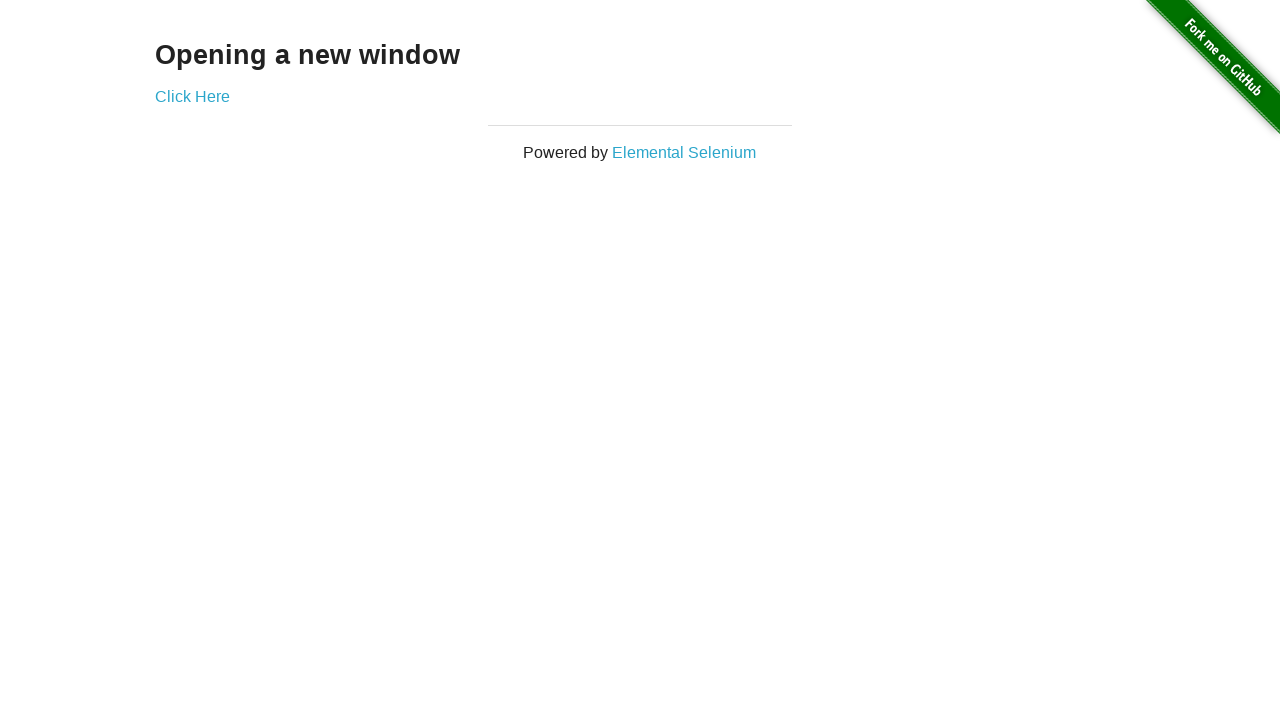

Retrieved heading text from original page
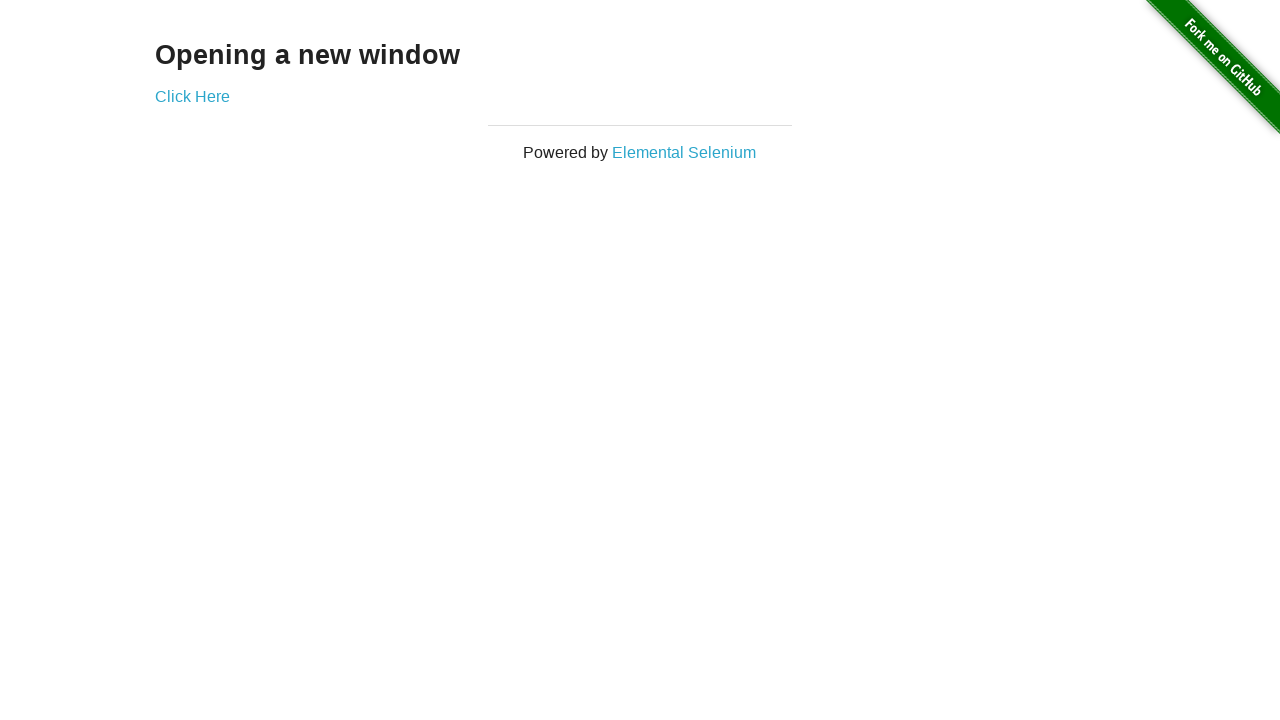

Verified heading text is 'Opening a new window'
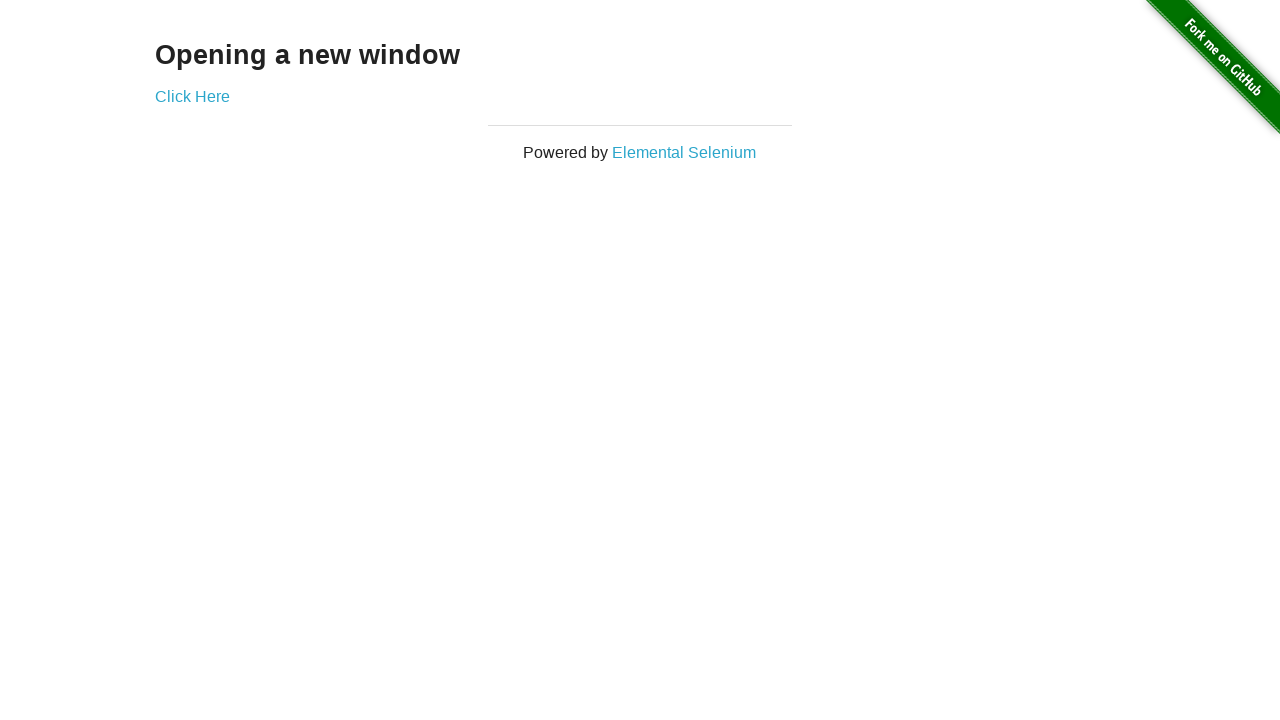

Verified original page title is 'The Internet'
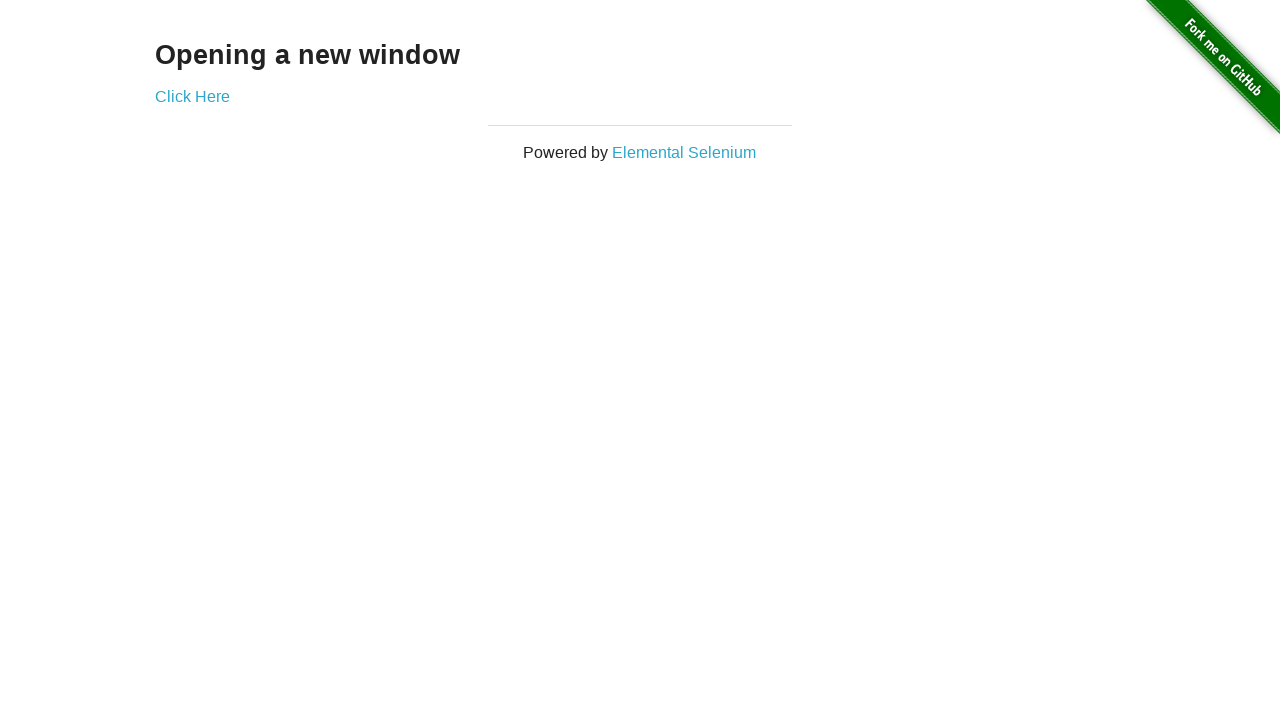

Clicked 'Click Here' link to open new window at (192, 96) on xpath=//*[text()='Click Here']
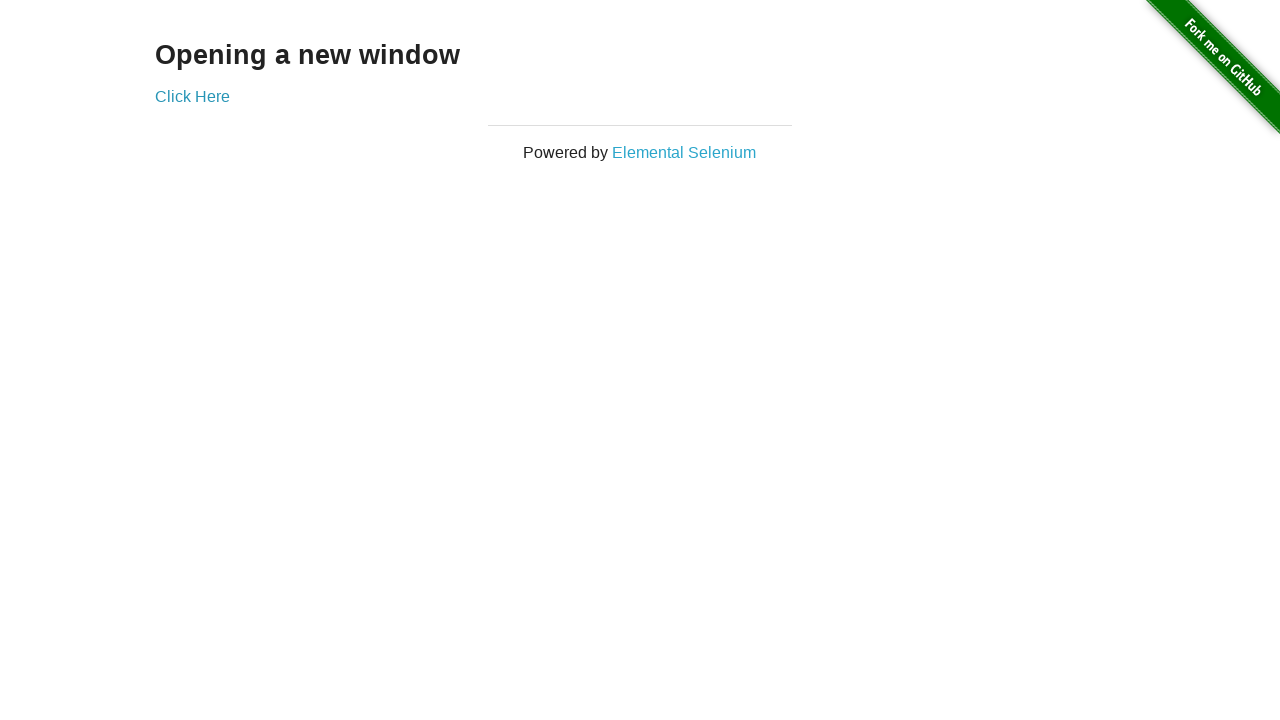

Captured new window/page object
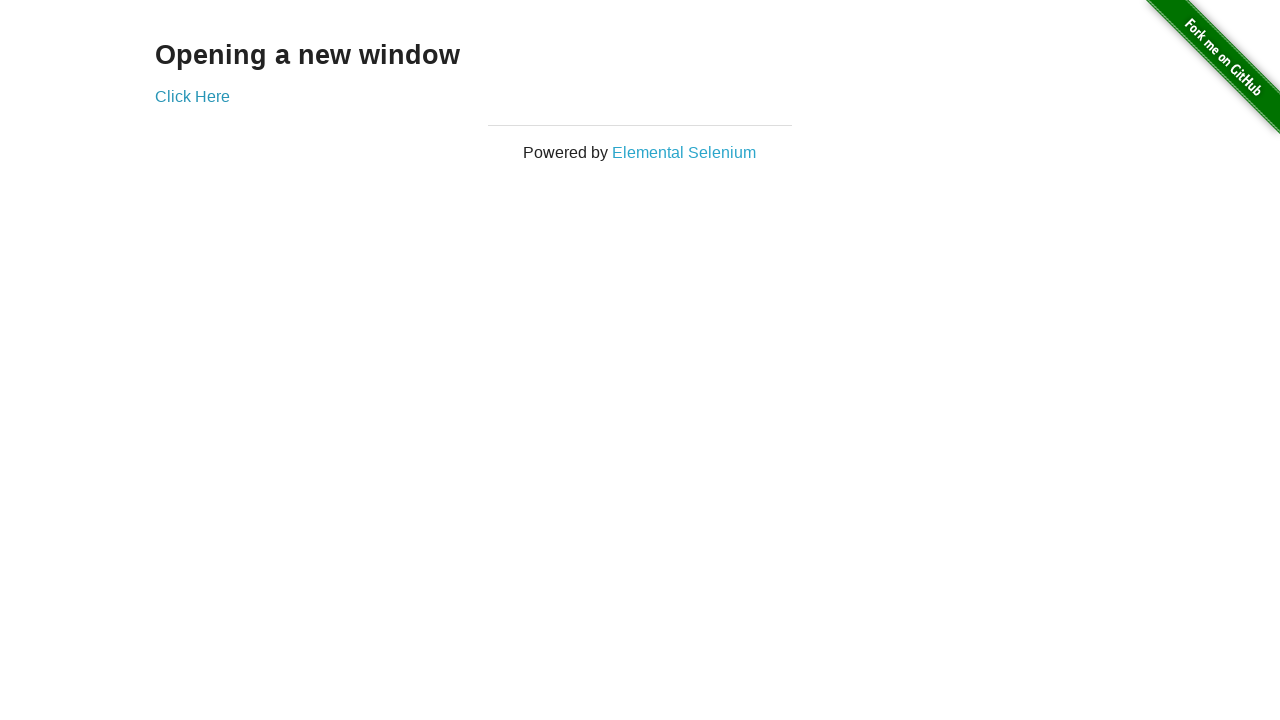

Waited for new page to fully load
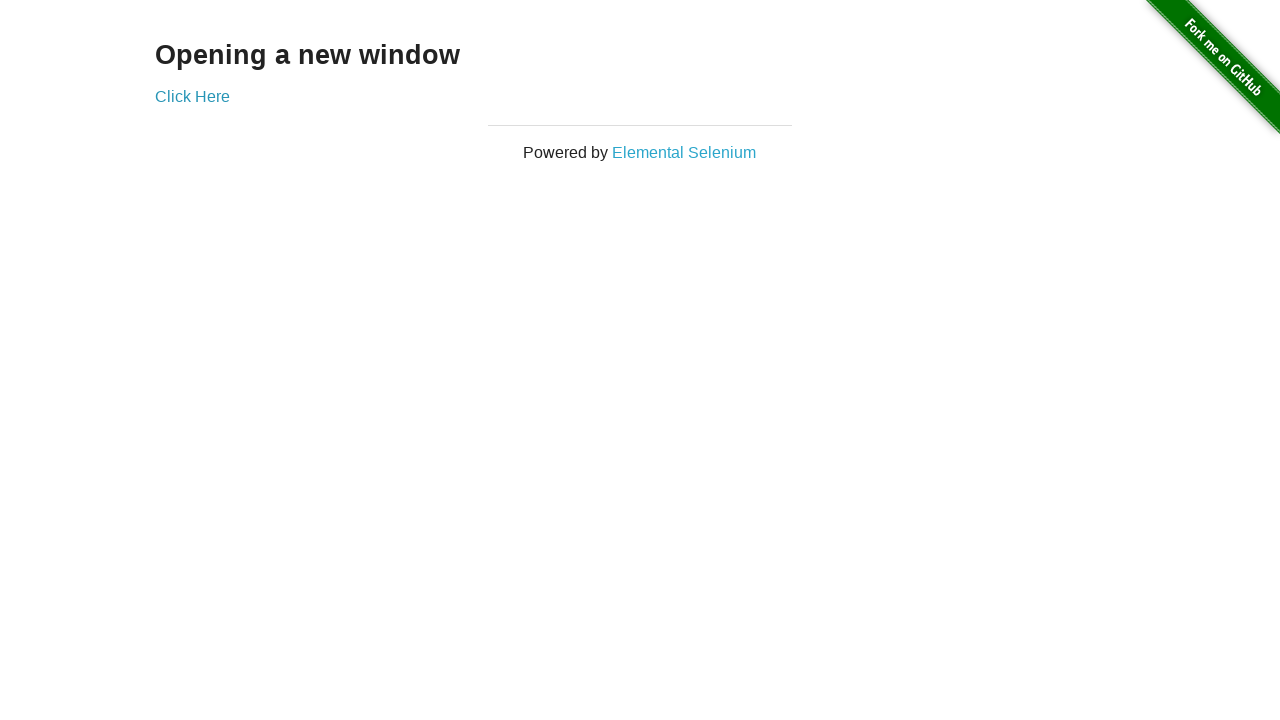

Verified new window title is 'New Window'
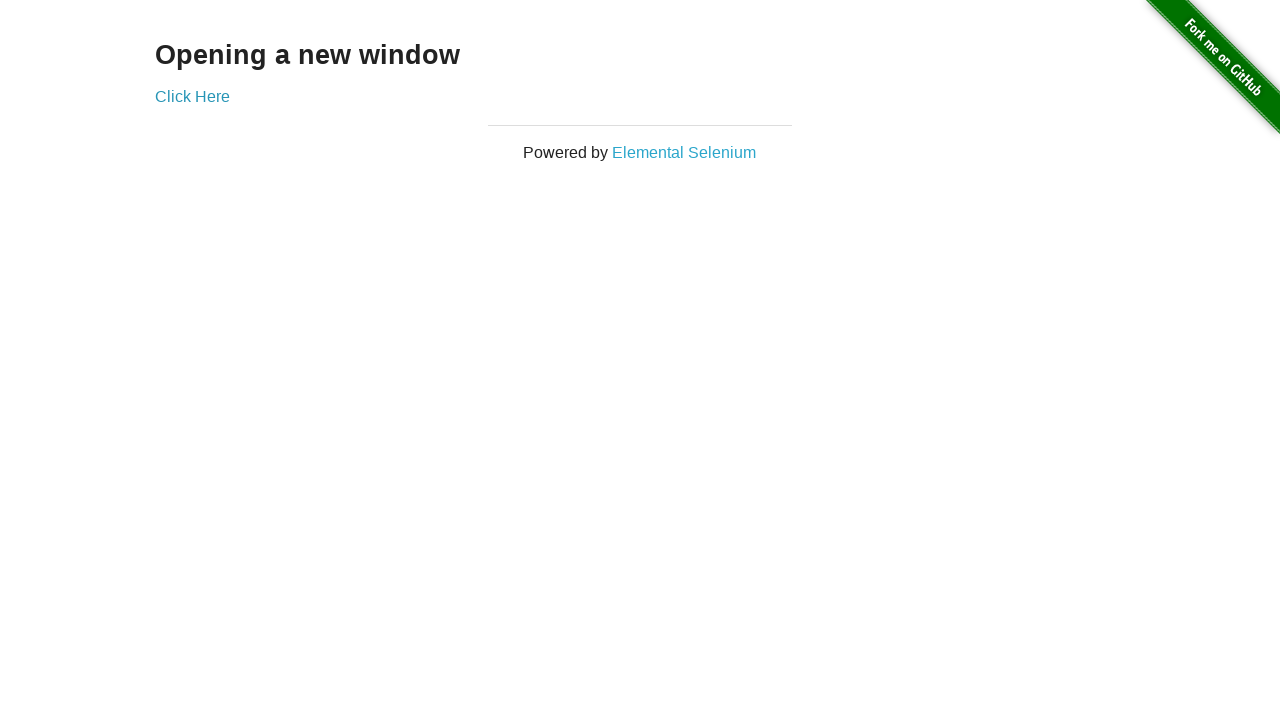

Retrieved heading text from new window
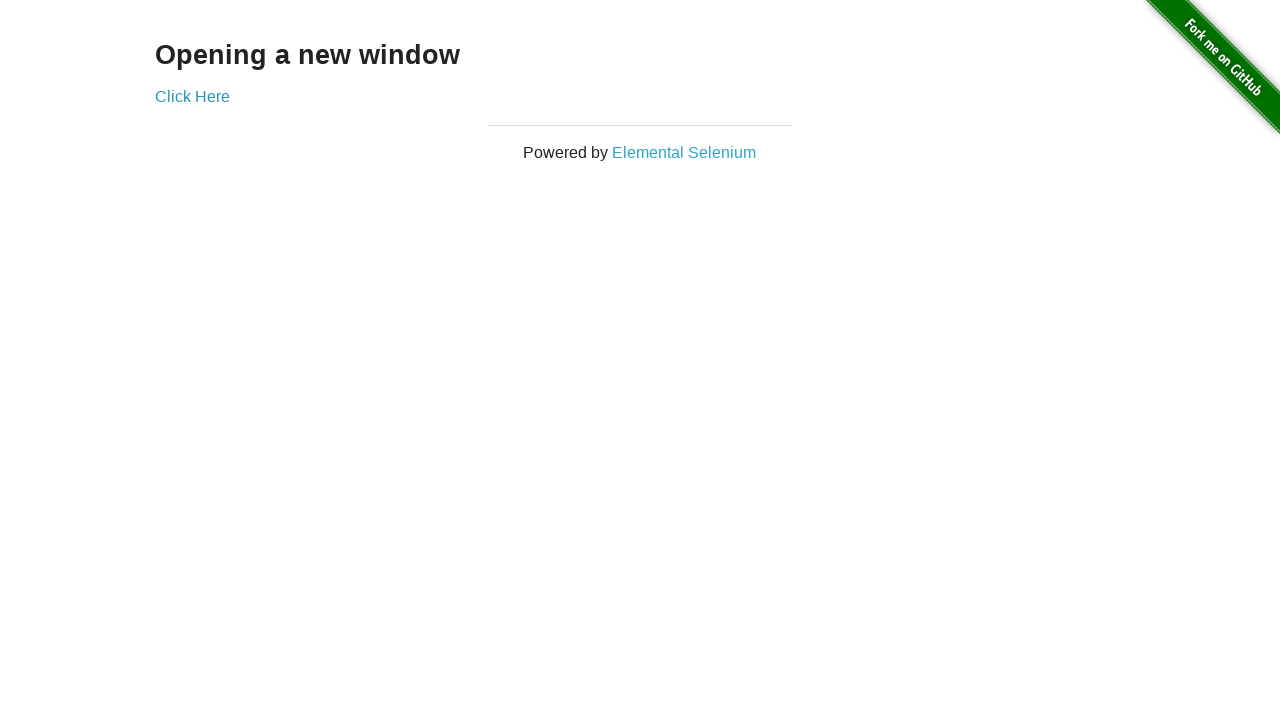

Verified new window heading text is 'New Window'
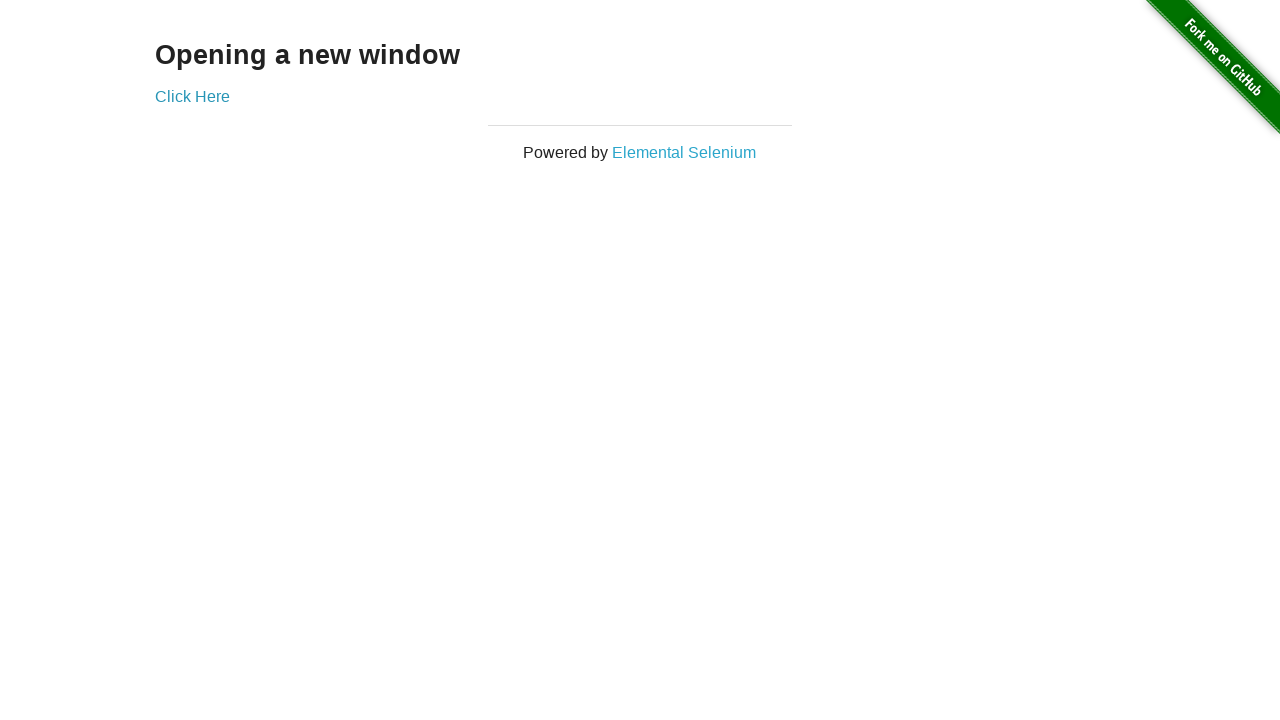

Switched back to original page
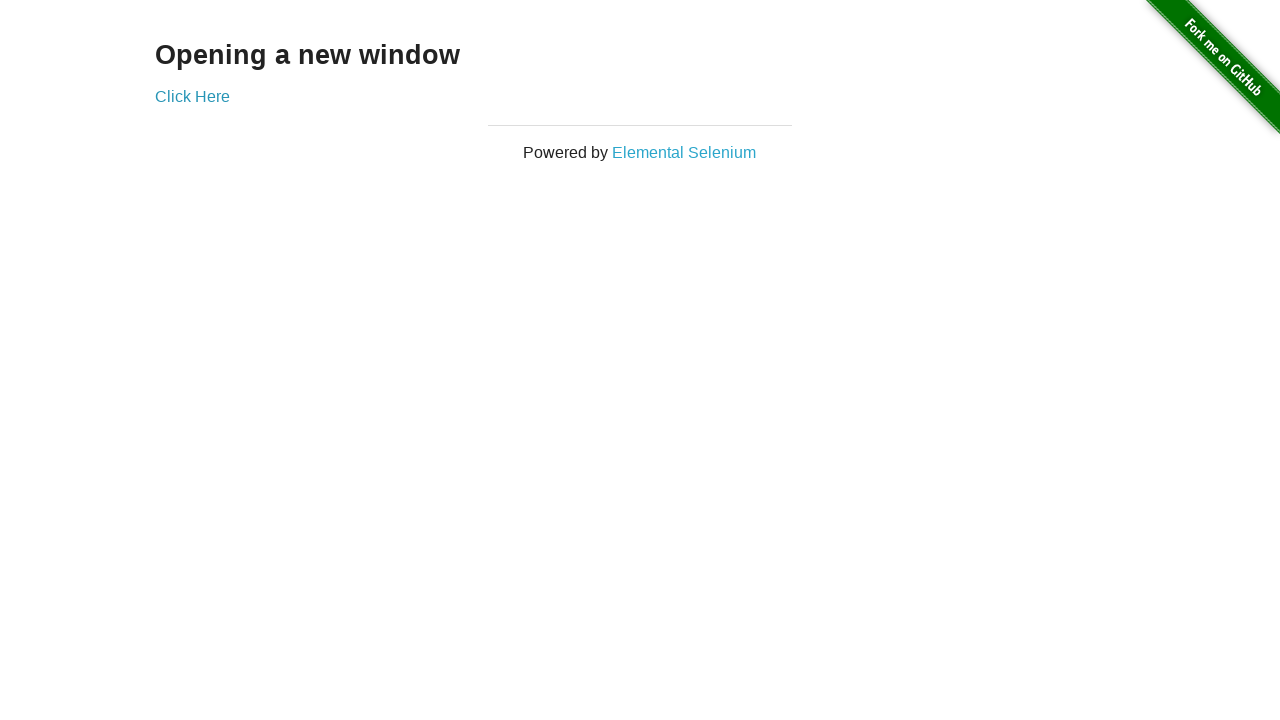

Verified original page title is still 'The Internet'
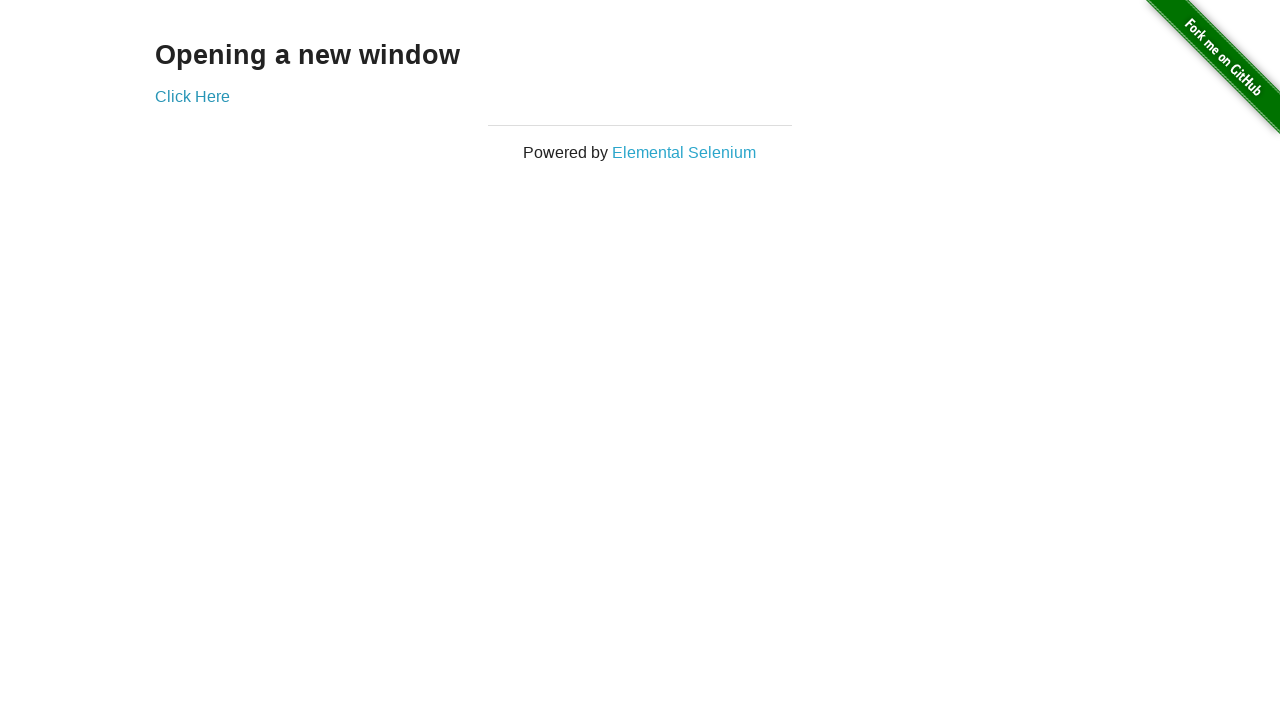

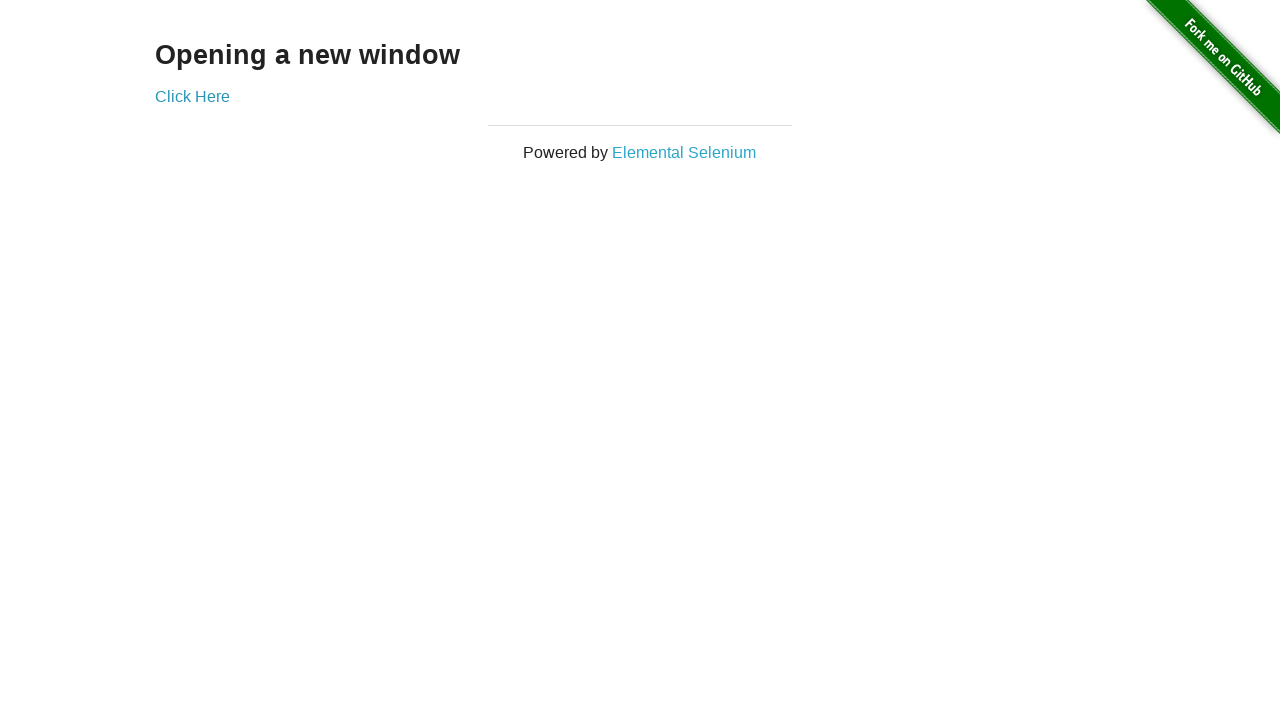